Navigates to the omayo blogspot test page and maximizes the browser window to verify basic page loading.

Starting URL: http://omayo.blogspot.com/

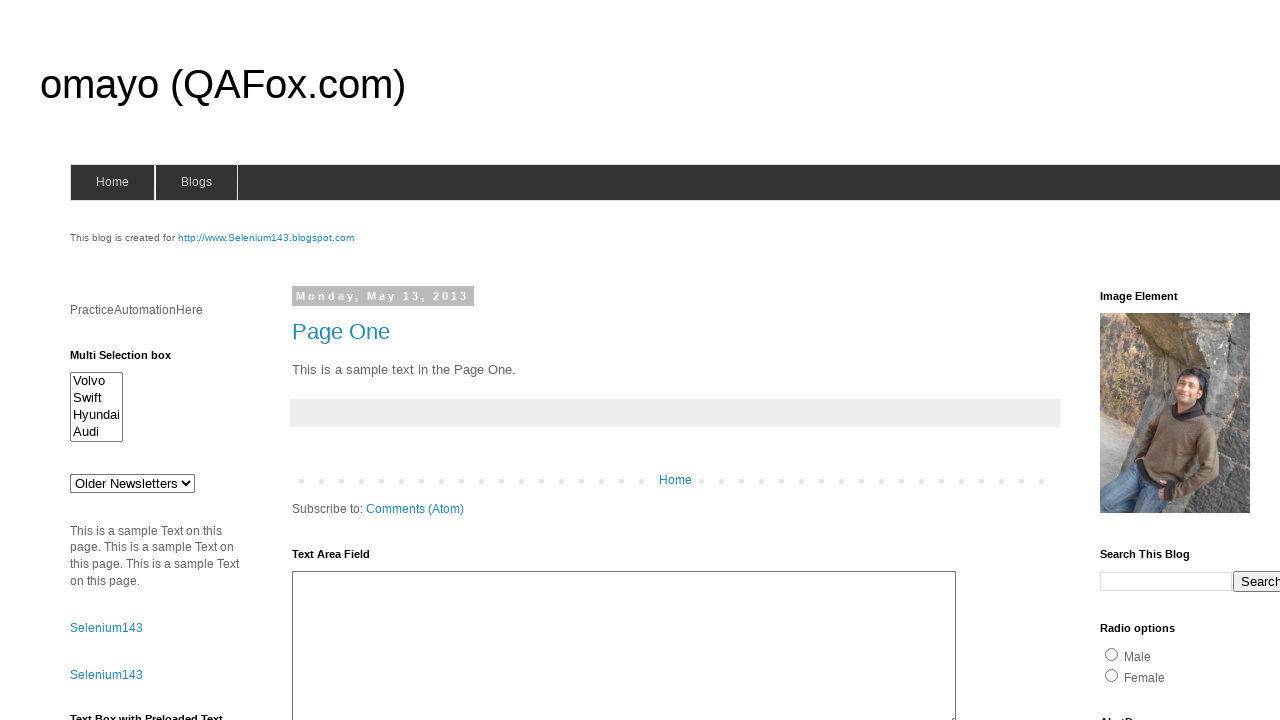

Navigated to omayo blogspot test page
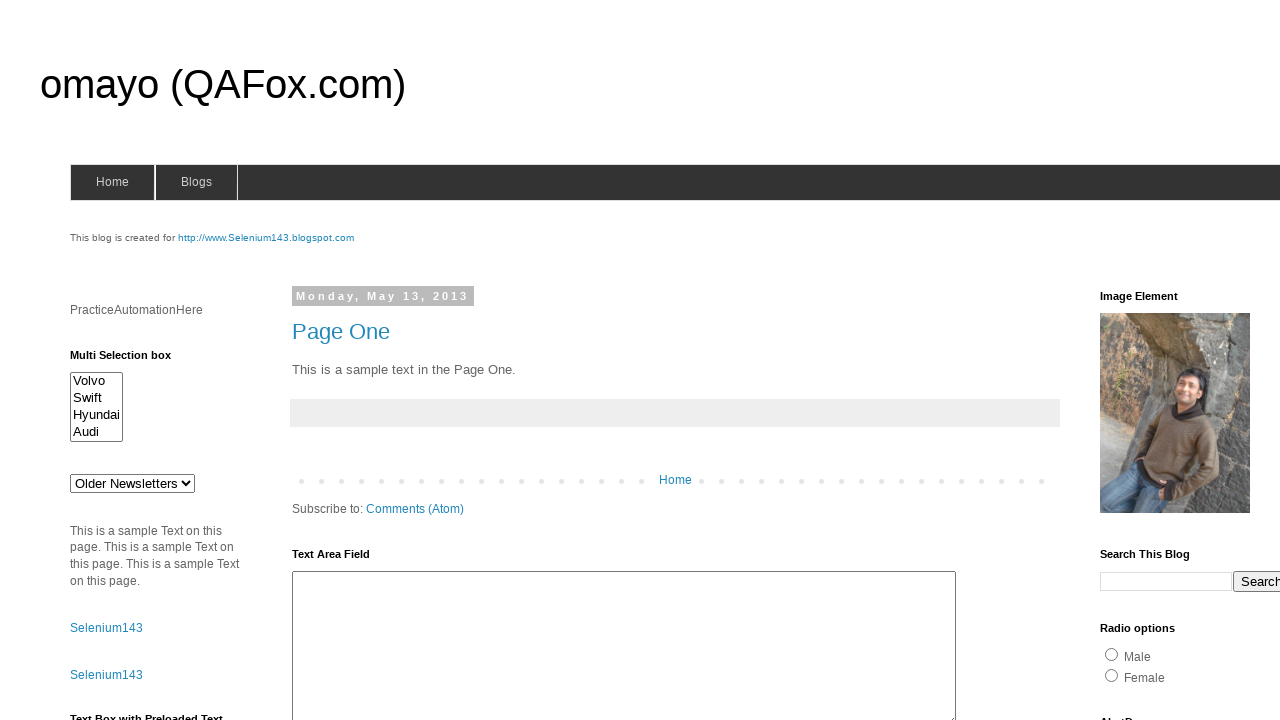

Page DOM content fully loaded
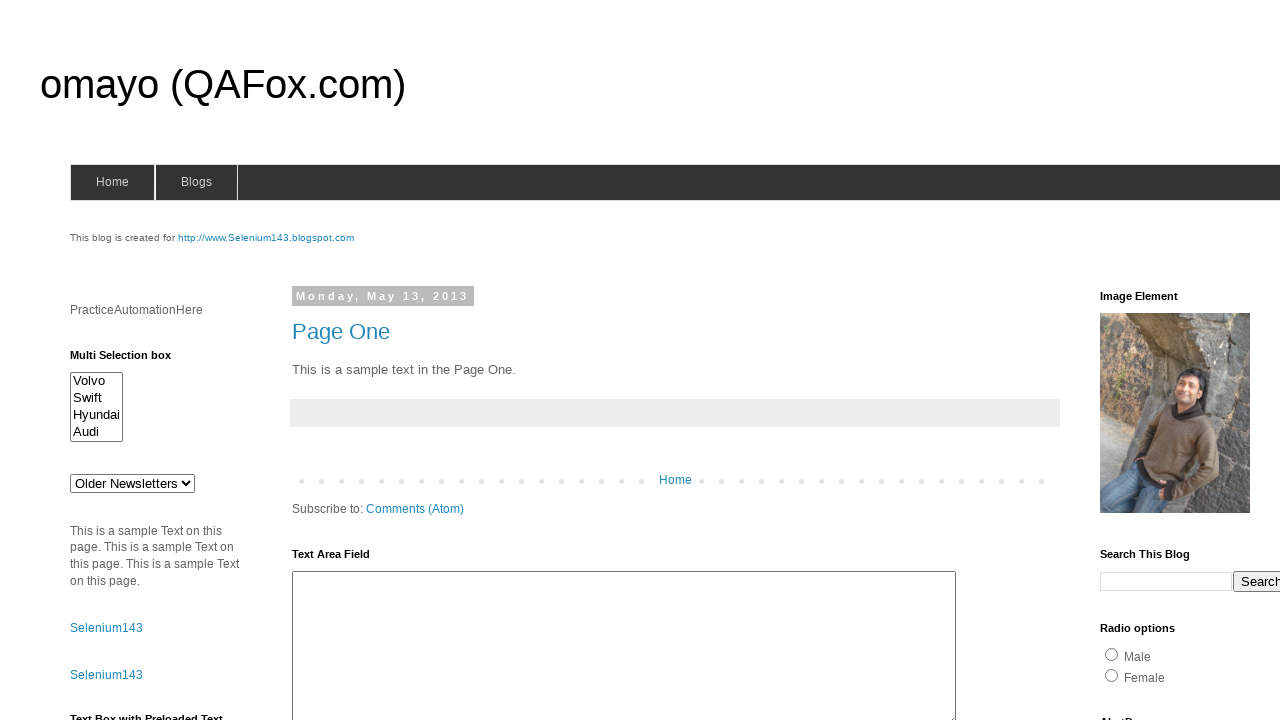

Body element is visible, page content loaded
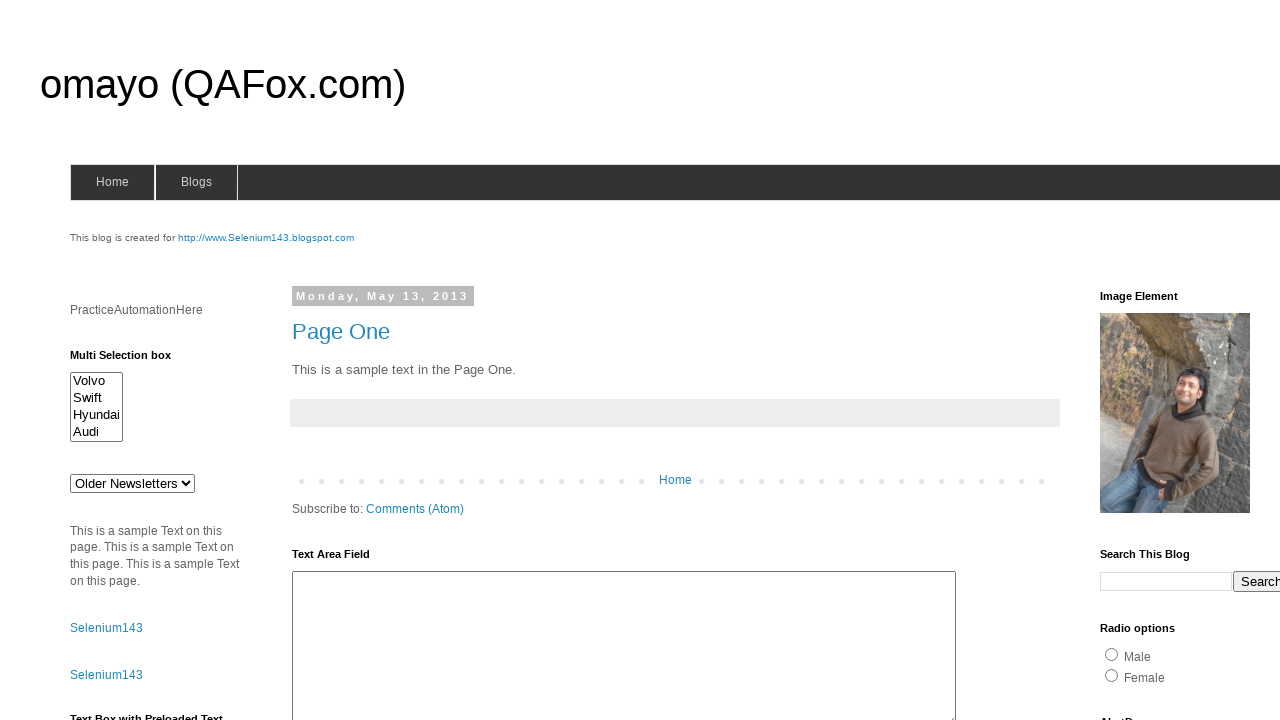

Browser window maximized
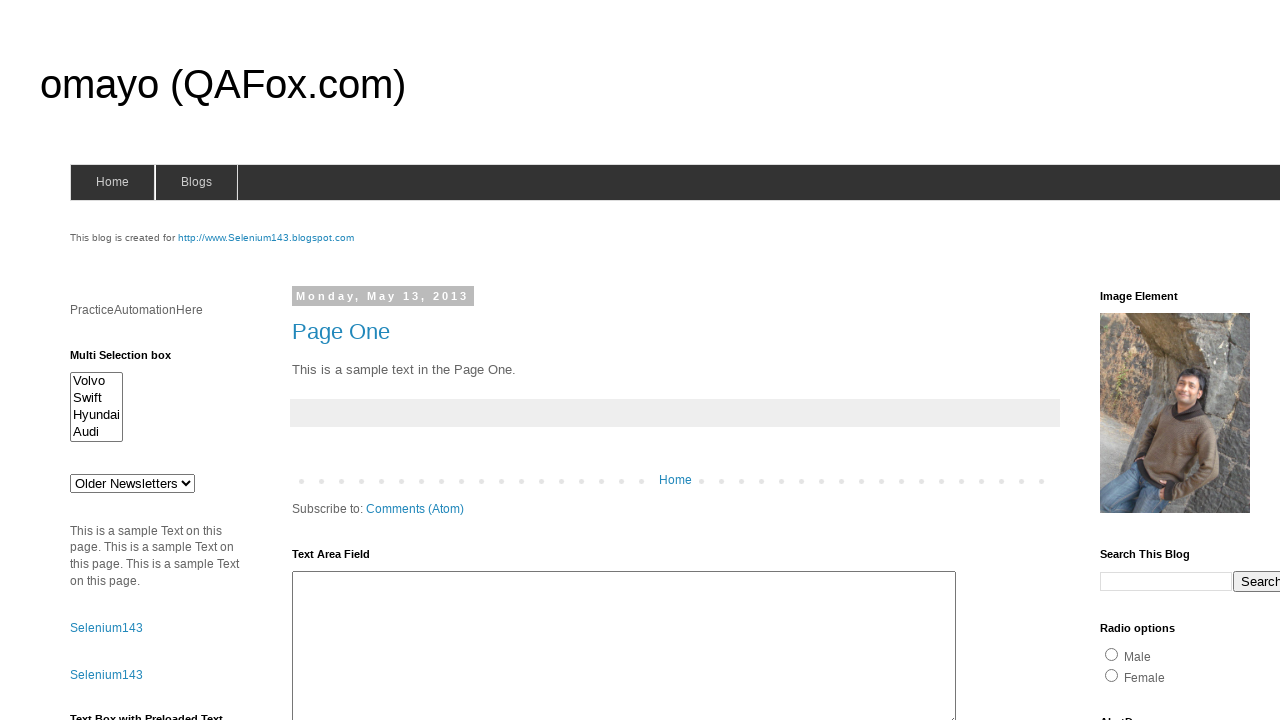

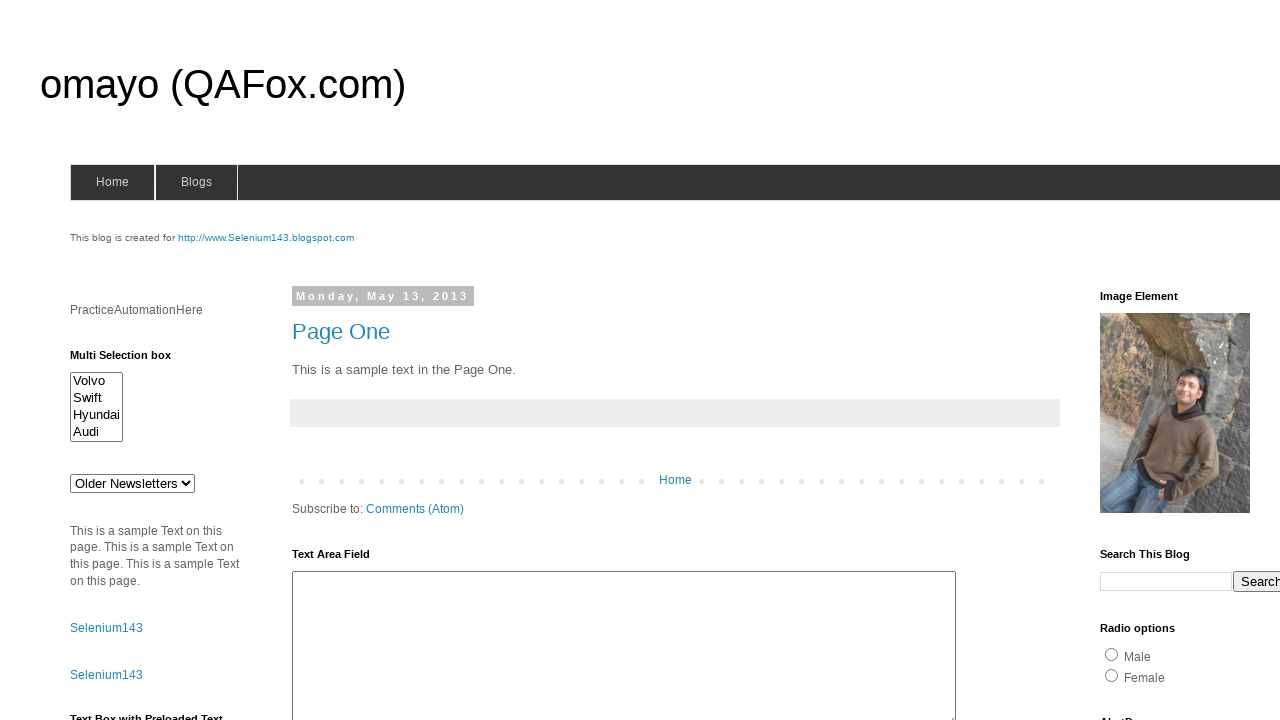